Solves a mathematical challenge by extracting a value from an image attribute, calculating the answer, and submitting a form with checkbox and radio button selections

Starting URL: http://suninjuly.github.io/get_attribute.html

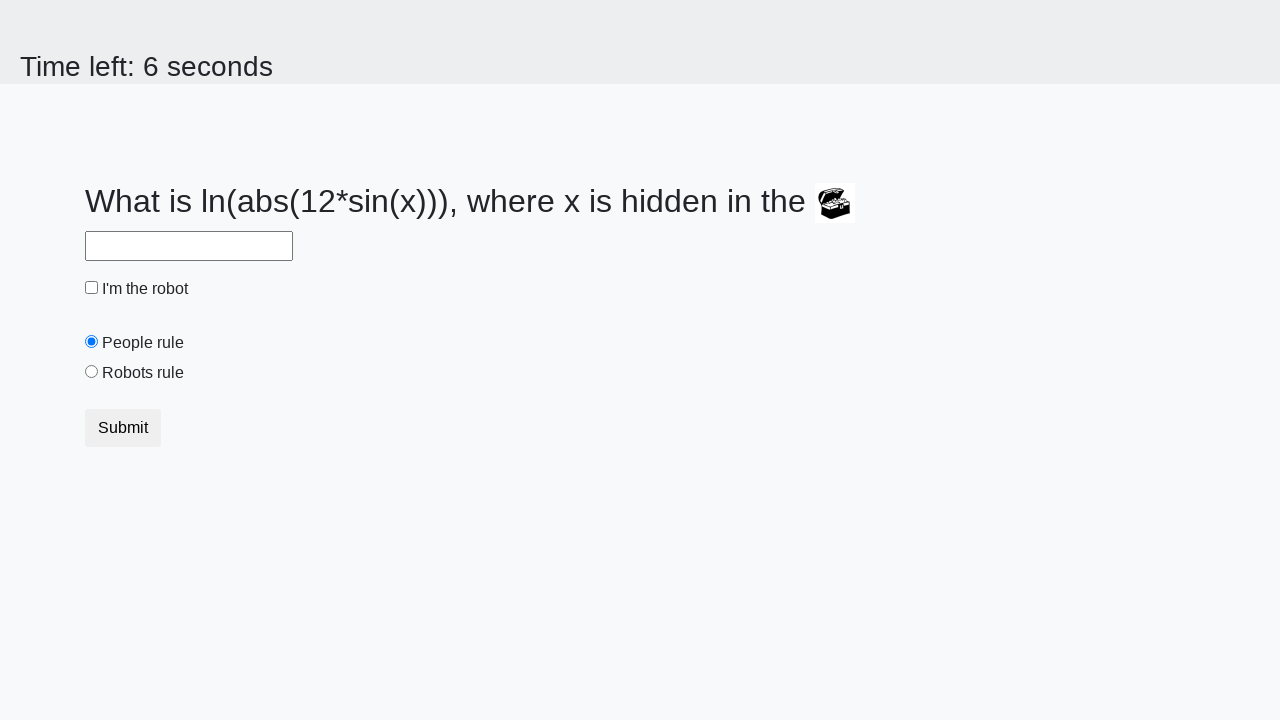

Located the treasure image element
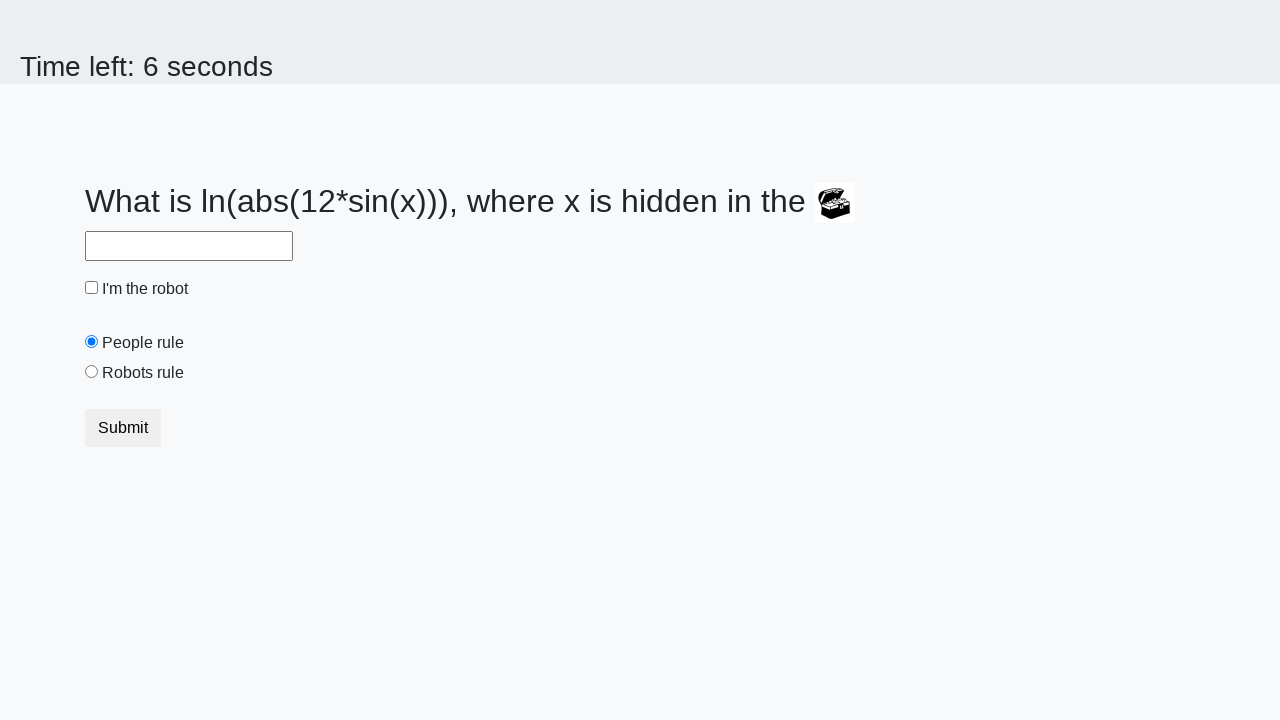

Extracted valuex attribute from treasure image
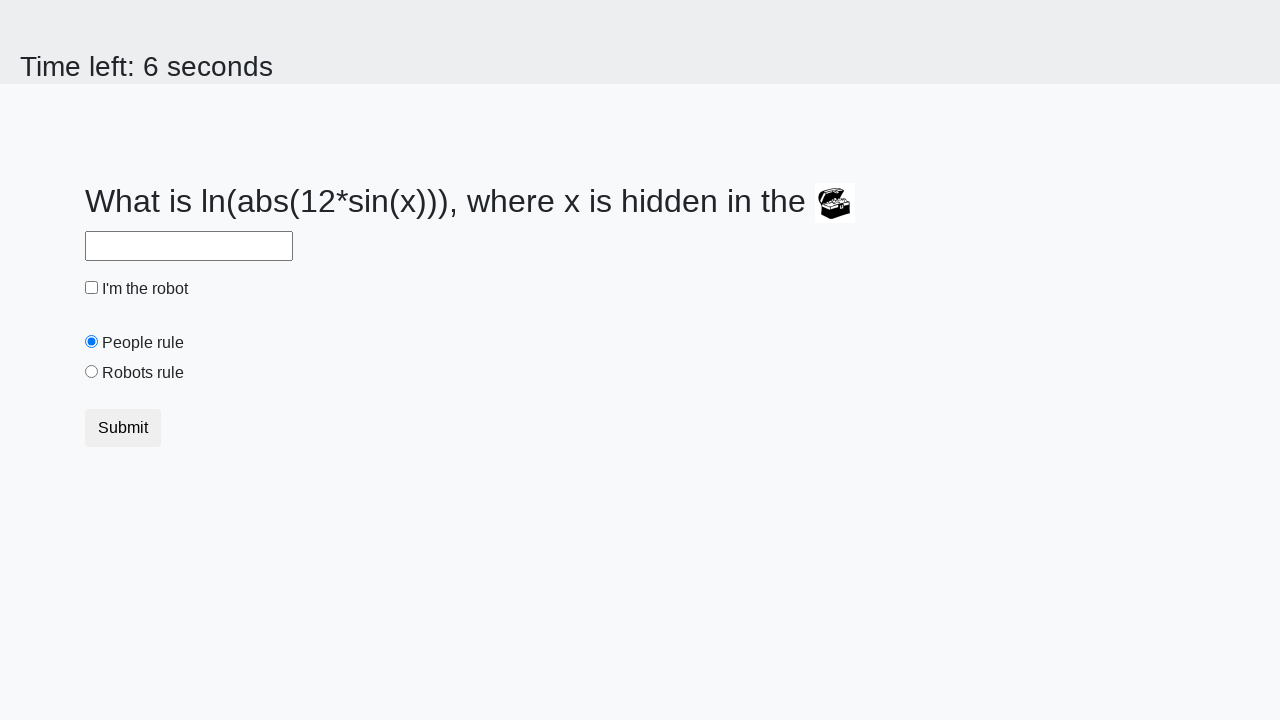

Calculated mathematical answer: 2.484817703684557
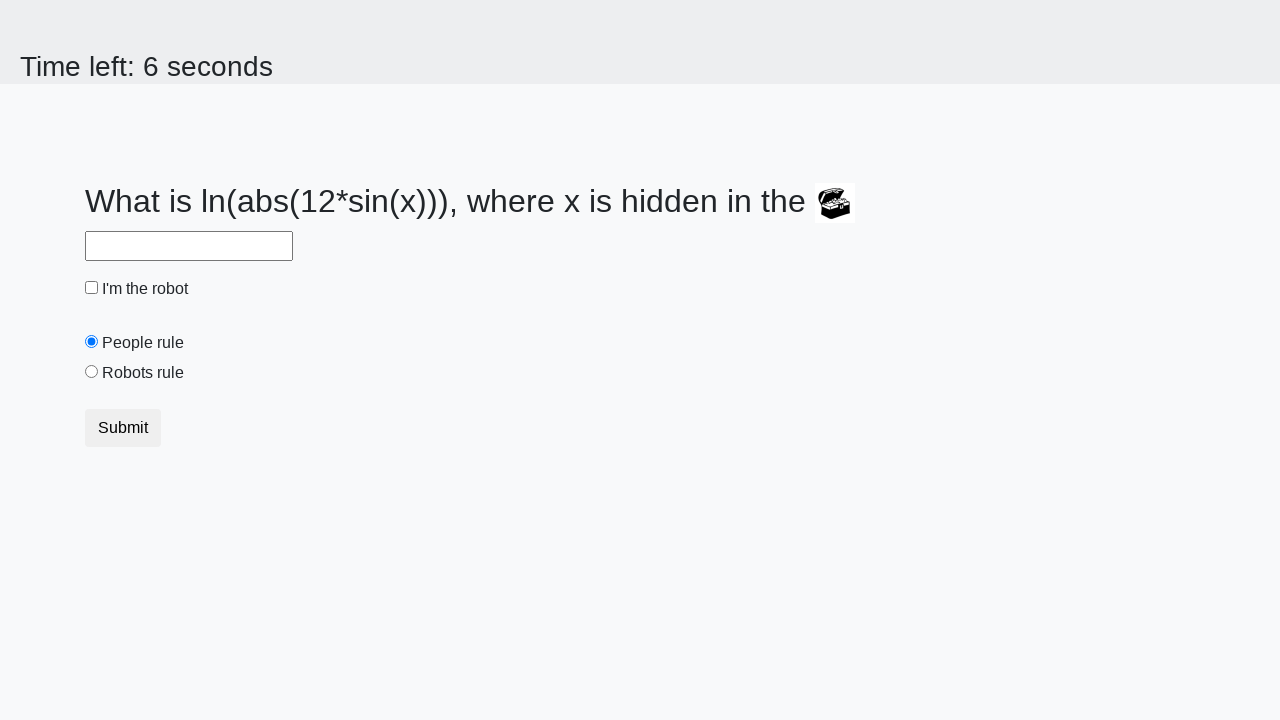

Filled answer field with calculated value on #answer
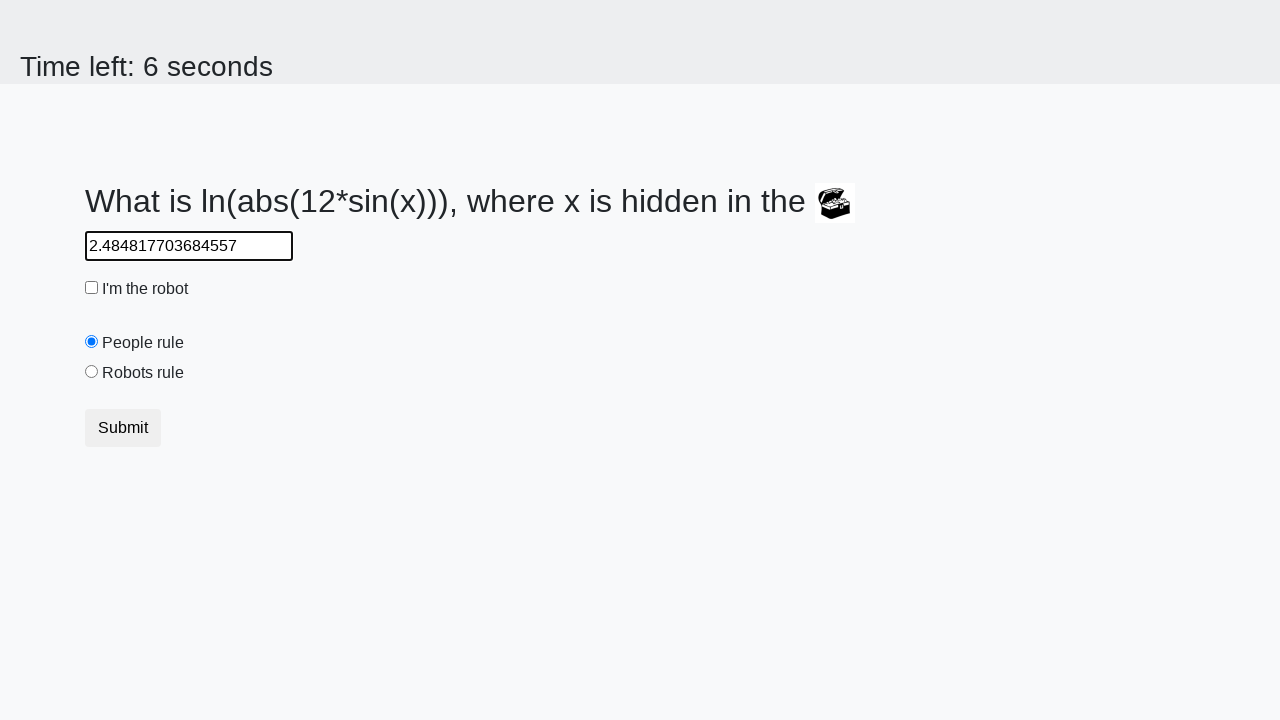

Checked the robot checkbox at (92, 288) on #robotCheckbox
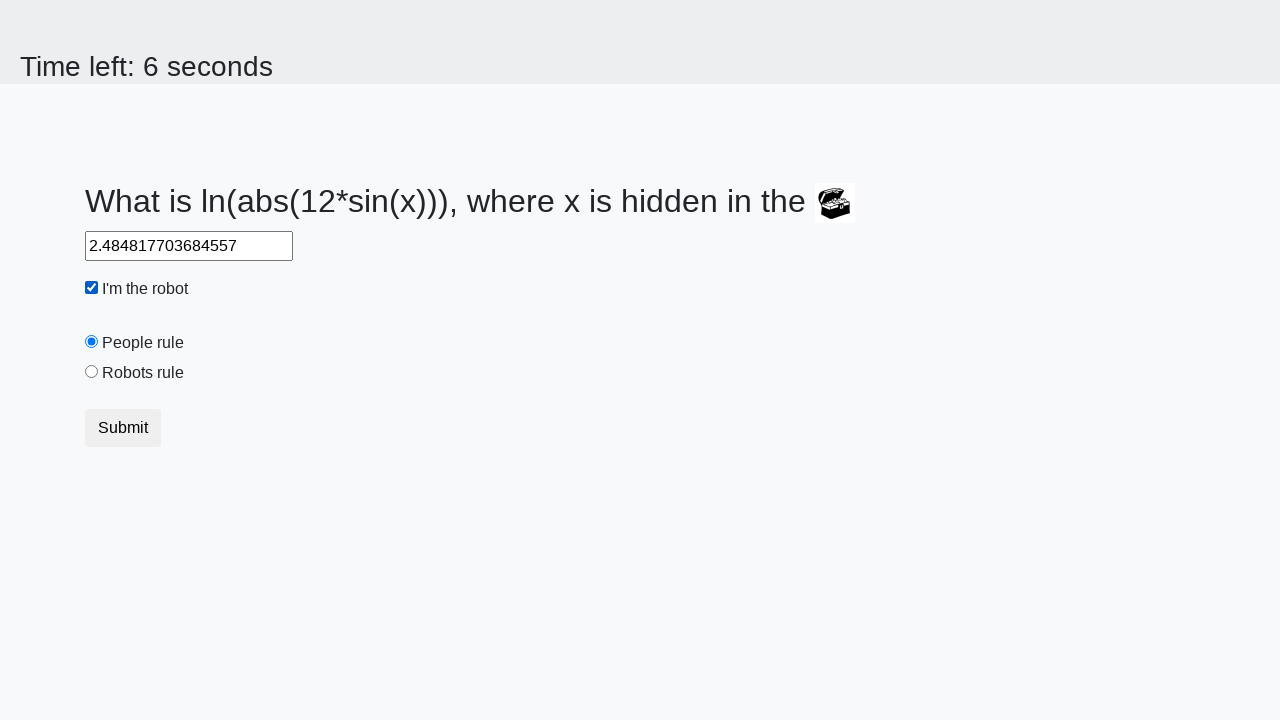

Selected the robots rule radio button at (92, 372) on #robotsRule
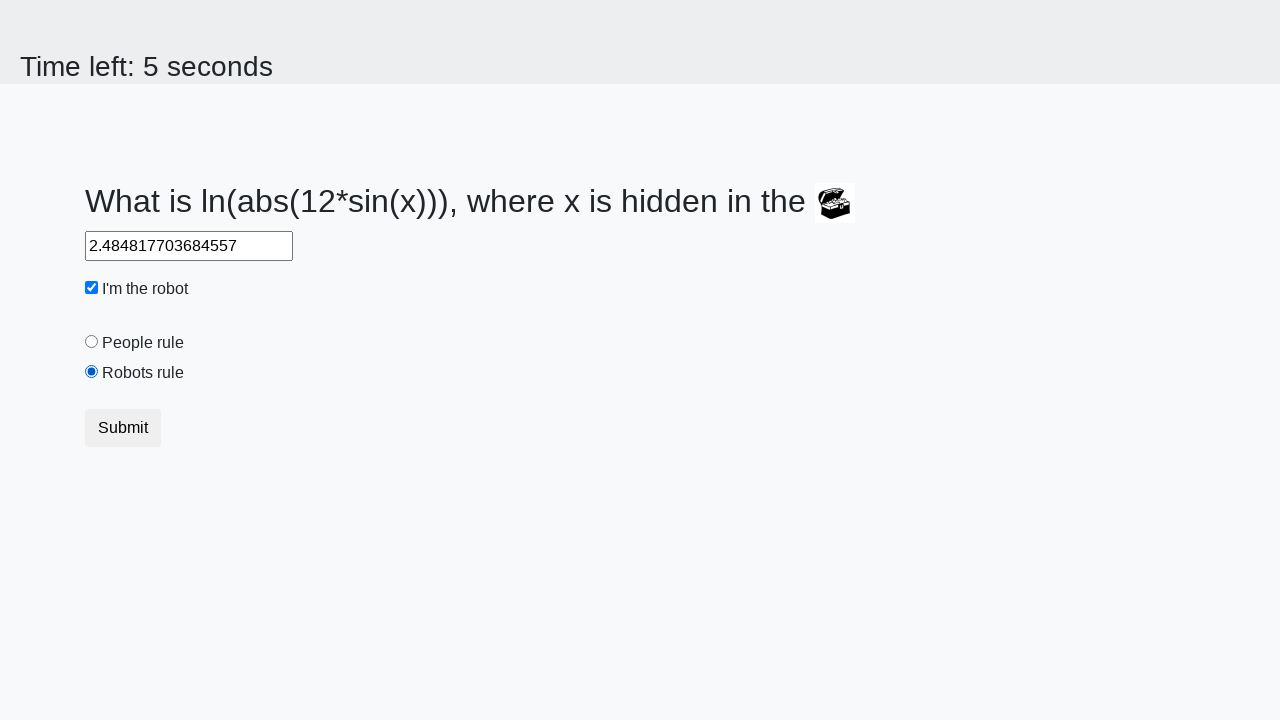

Submitted the form at (123, 428) on button[type='submit']
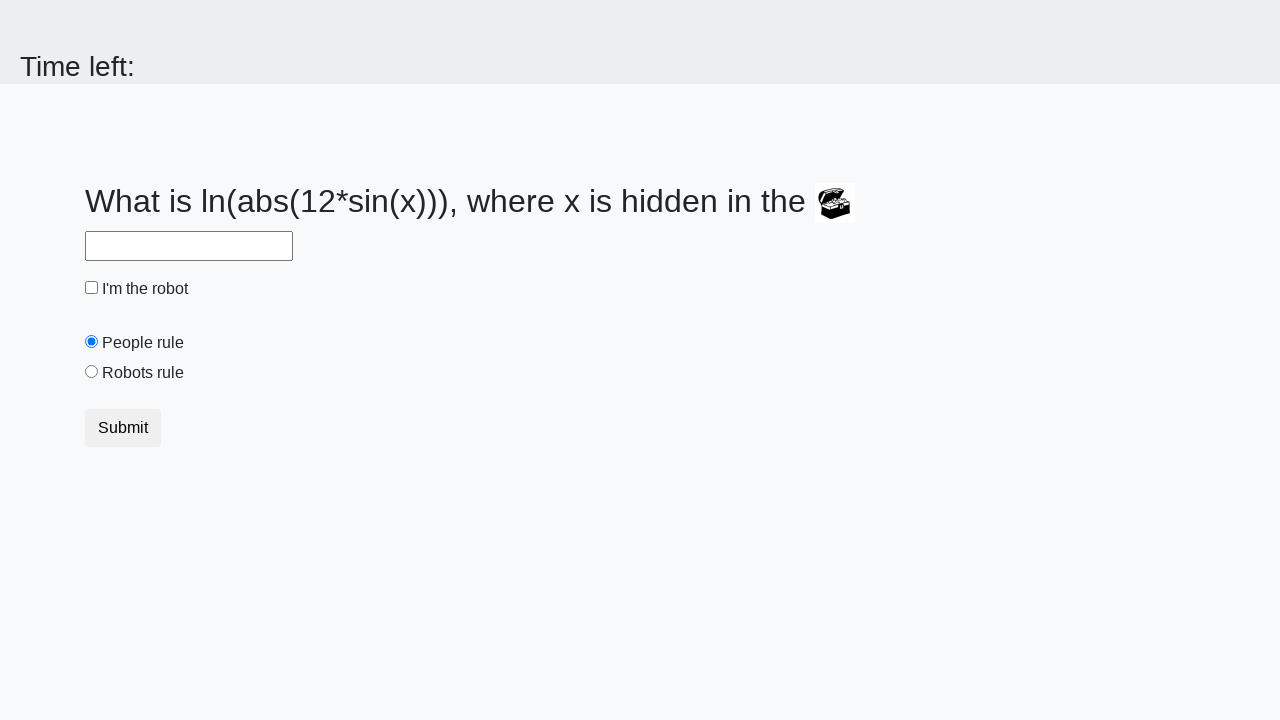

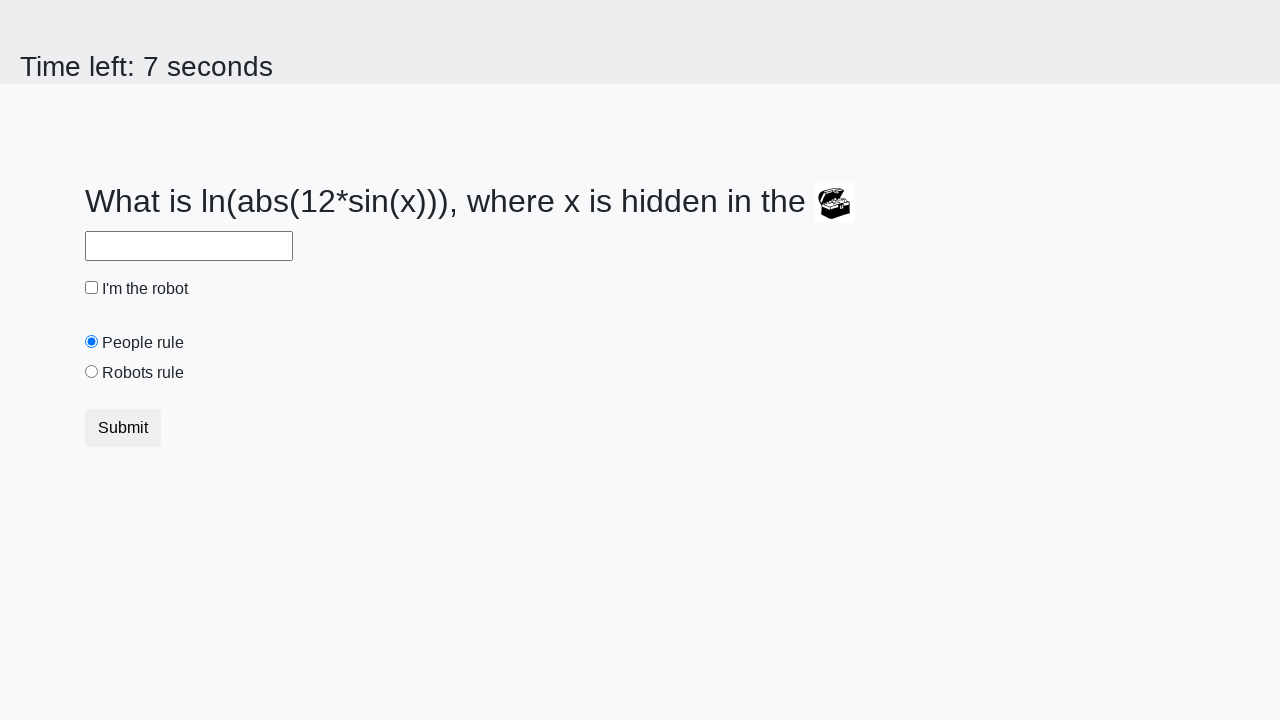